Tests React Semantic UI custom dropdown by selecting "Christian" and verifying the selection is displayed.

Starting URL: https://react.semantic-ui.com/maximize/dropdown-example-selection/

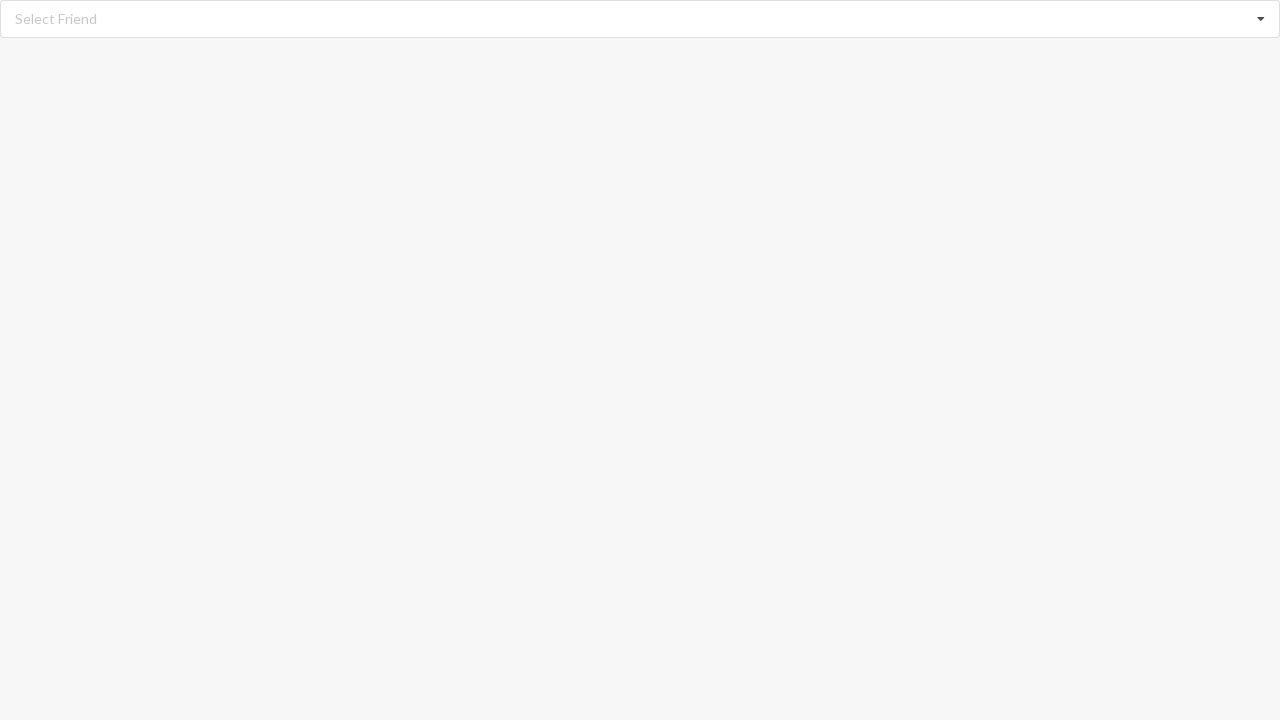

Clicked on dropdown to open it at (56, 19) on div#root div[role='alert']
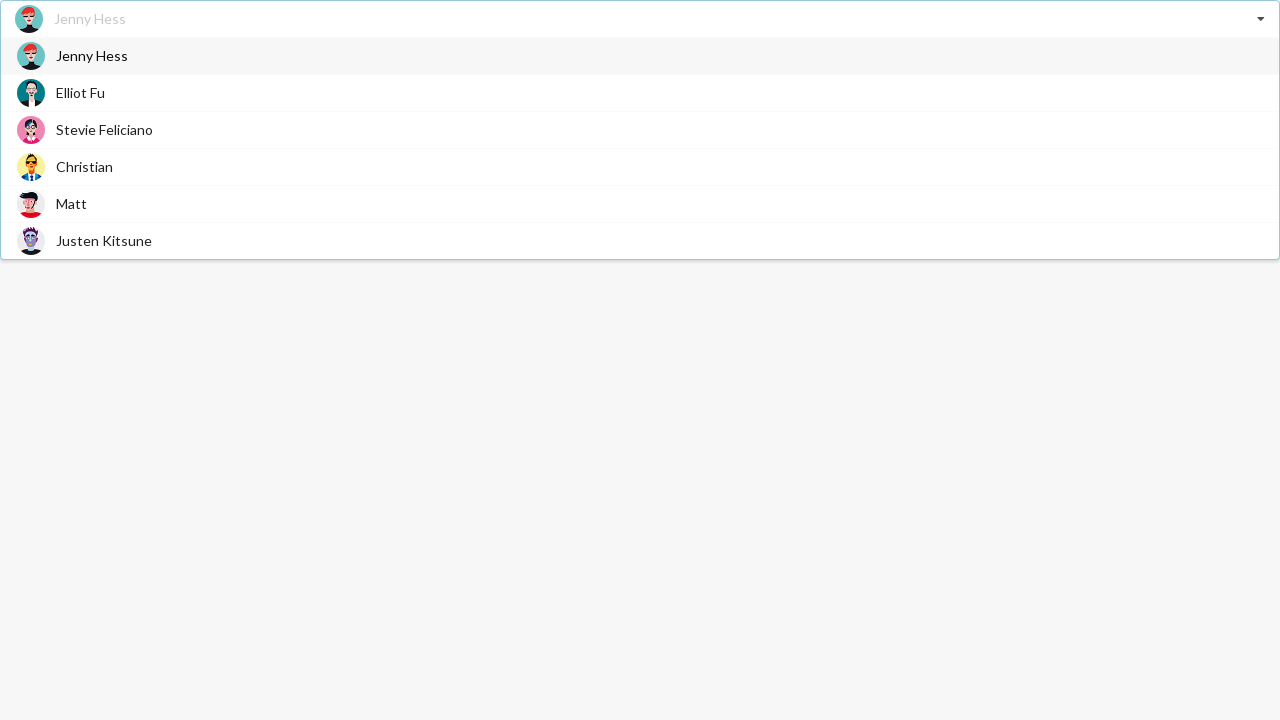

Dropdown menu items are now visible
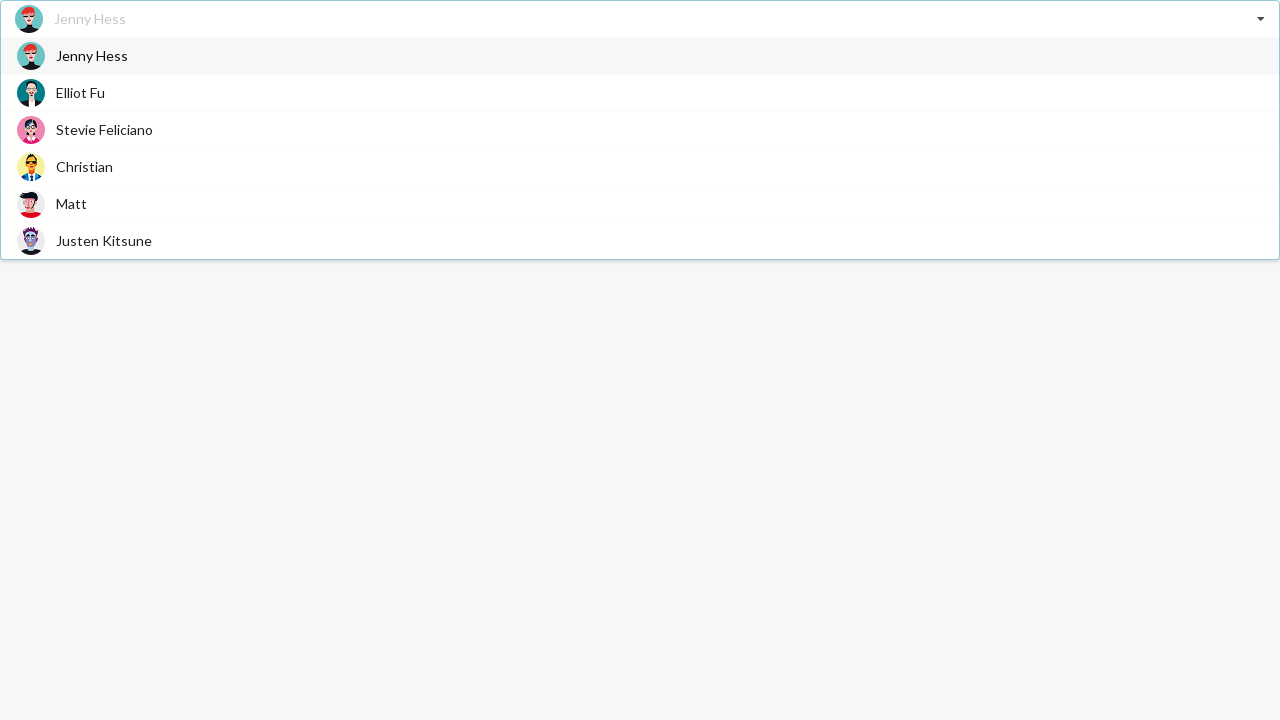

Selected 'Christian' from dropdown menu at (84, 166) on div.visible.menu div.item span:has-text('Christian')
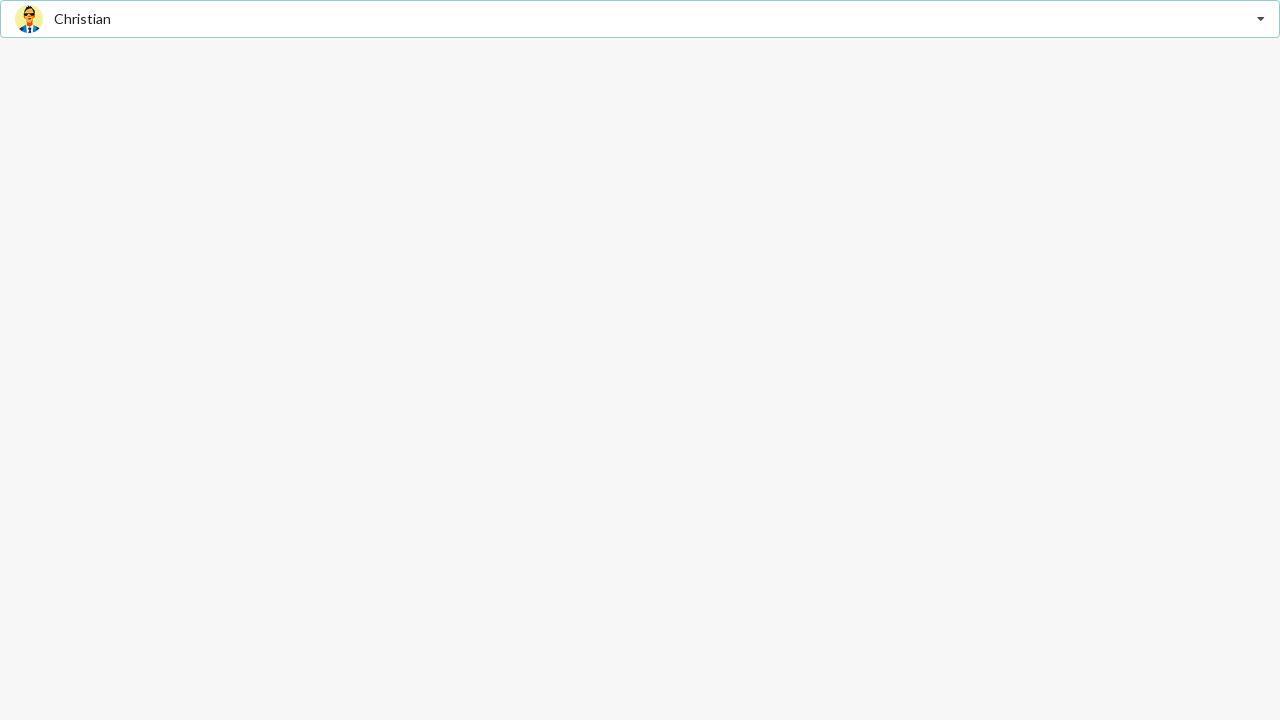

Verified that 'Christian' is displayed as the selected value
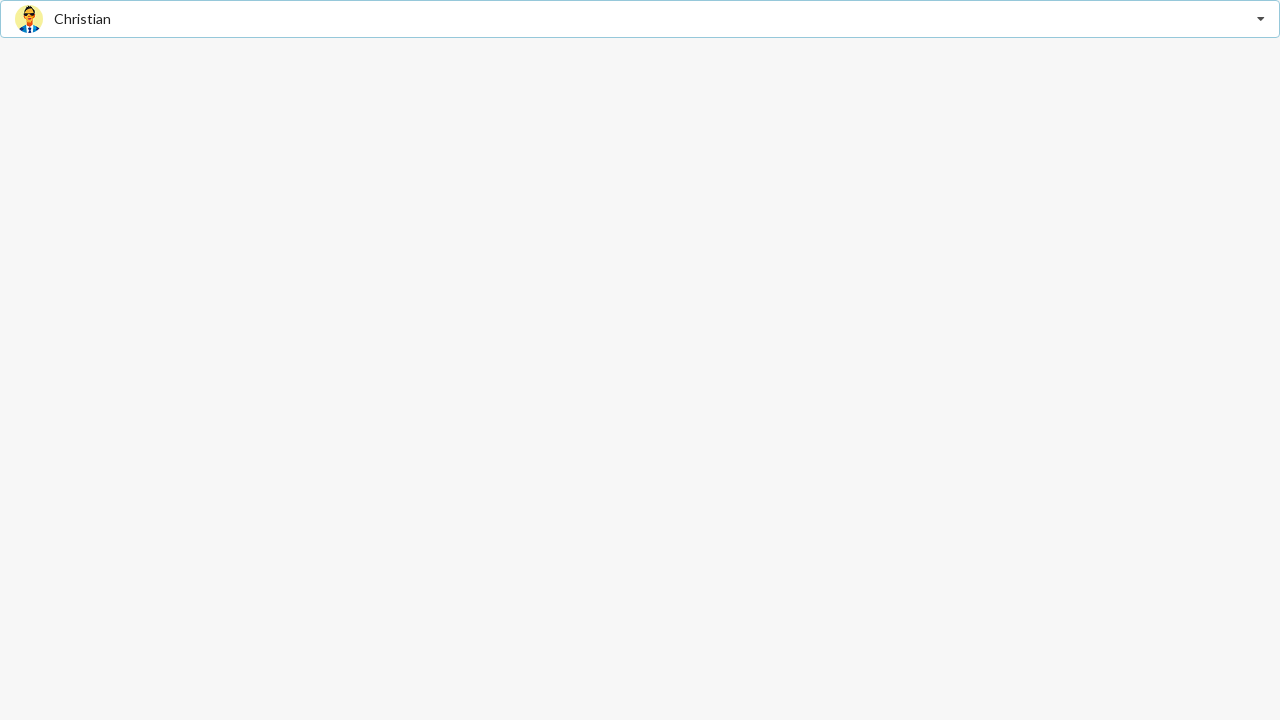

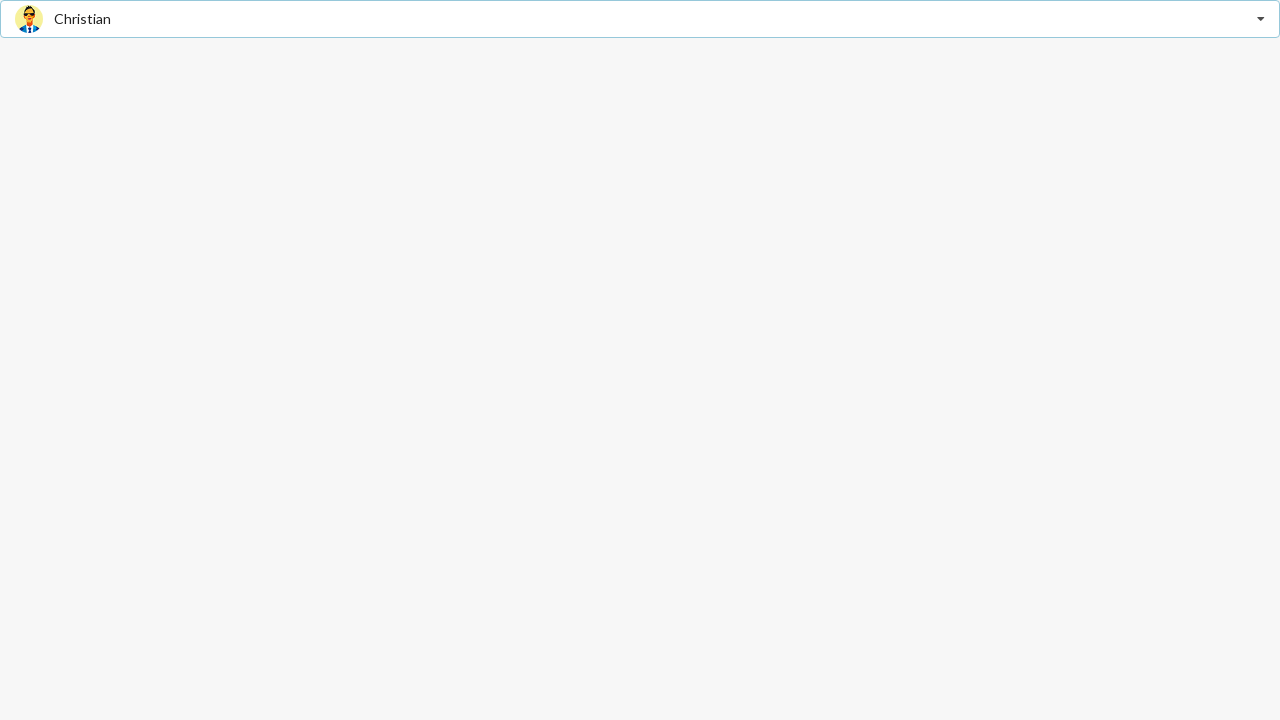